Tests keyboard interactions by typing text into an input field, selecting a portion of text using Shift+ArrowLeft keys, deleting the selection with Backspace, and typing replacement text.

Starting URL: https://the-internet.herokuapp.com/key_presses

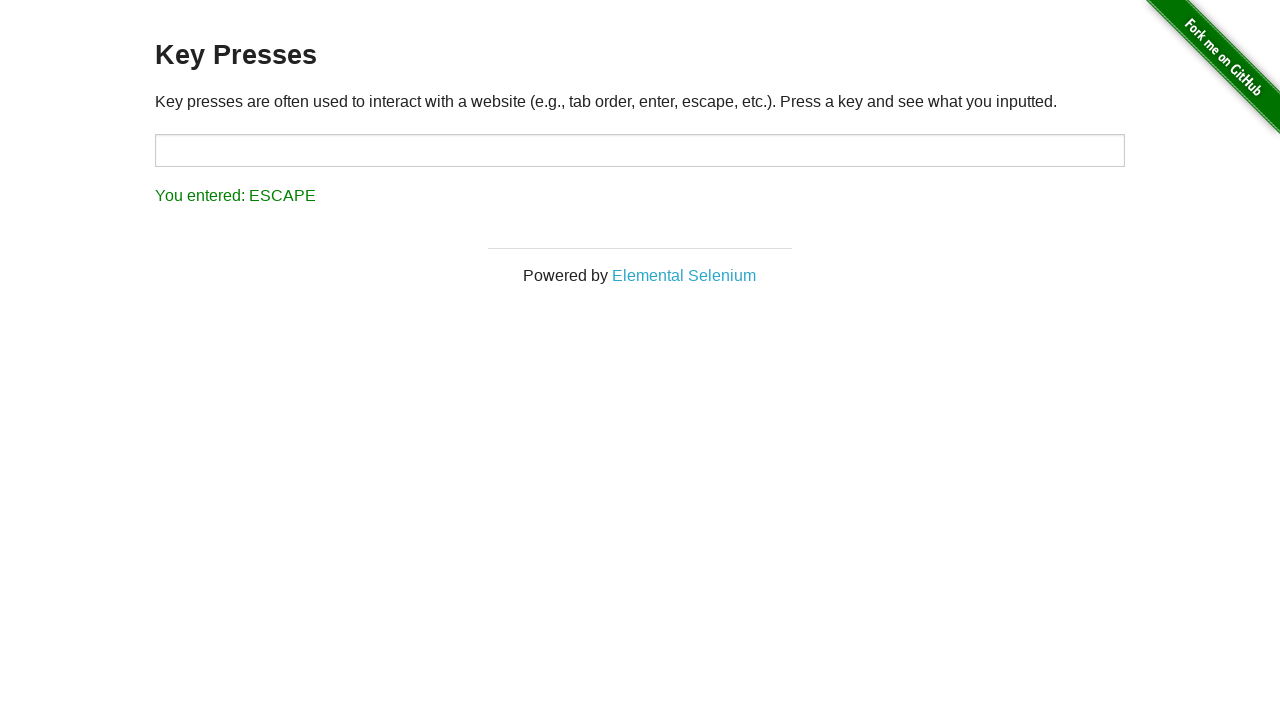

Clicked on input field to focus it at (640, 150) on input
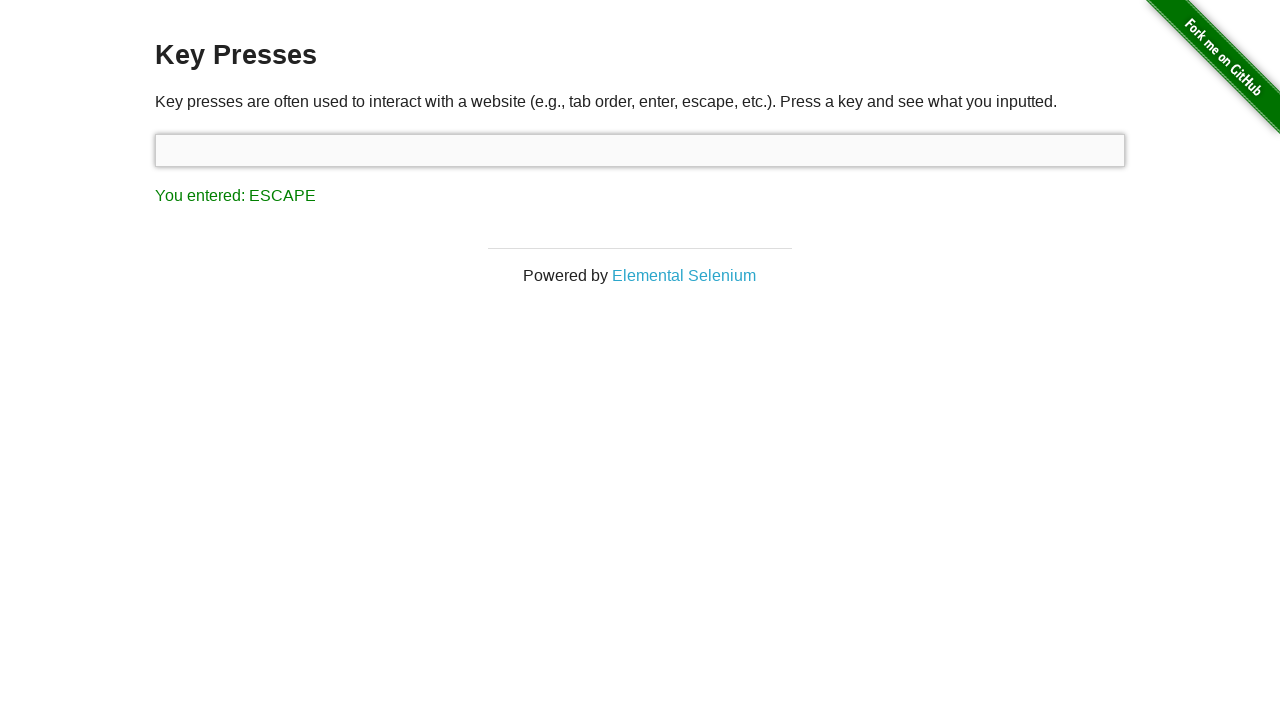

Typed initial text 'one cannot simply exit vim'
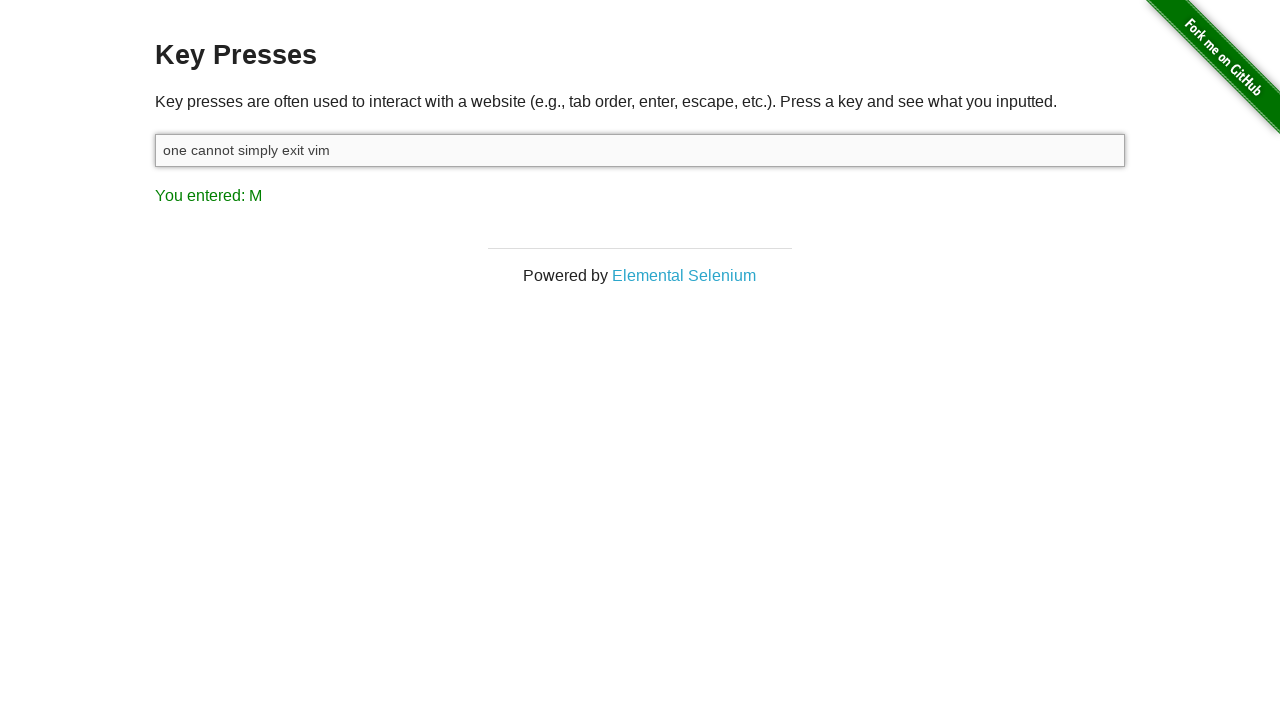

Held Shift key down to prepare for text selection
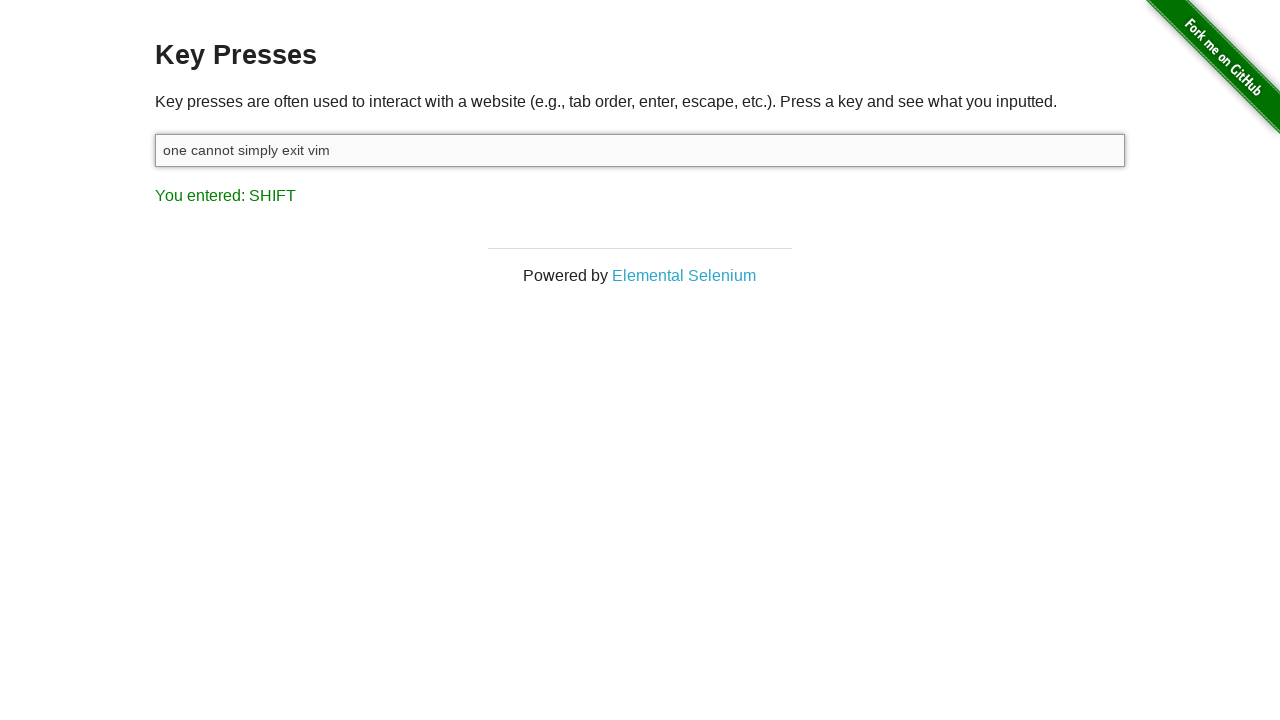

Pressed ArrowLeft to select text (character 1 of 8)
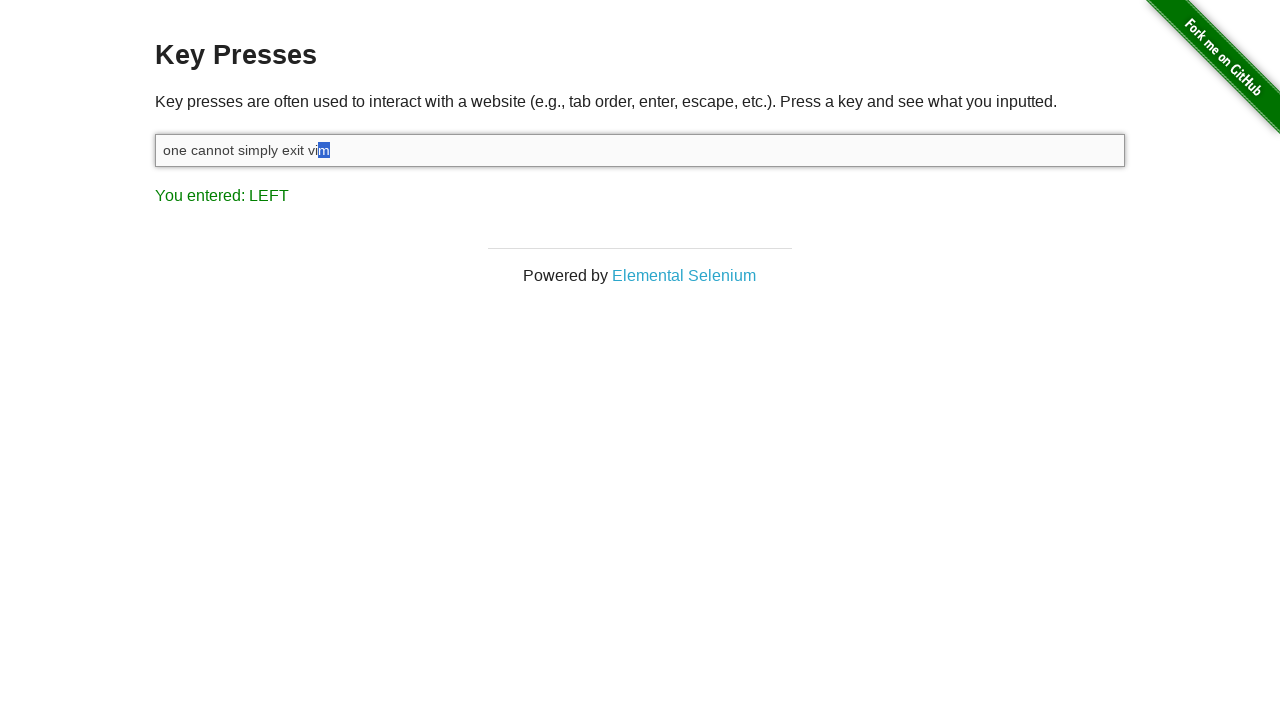

Pressed ArrowLeft to select text (character 2 of 8)
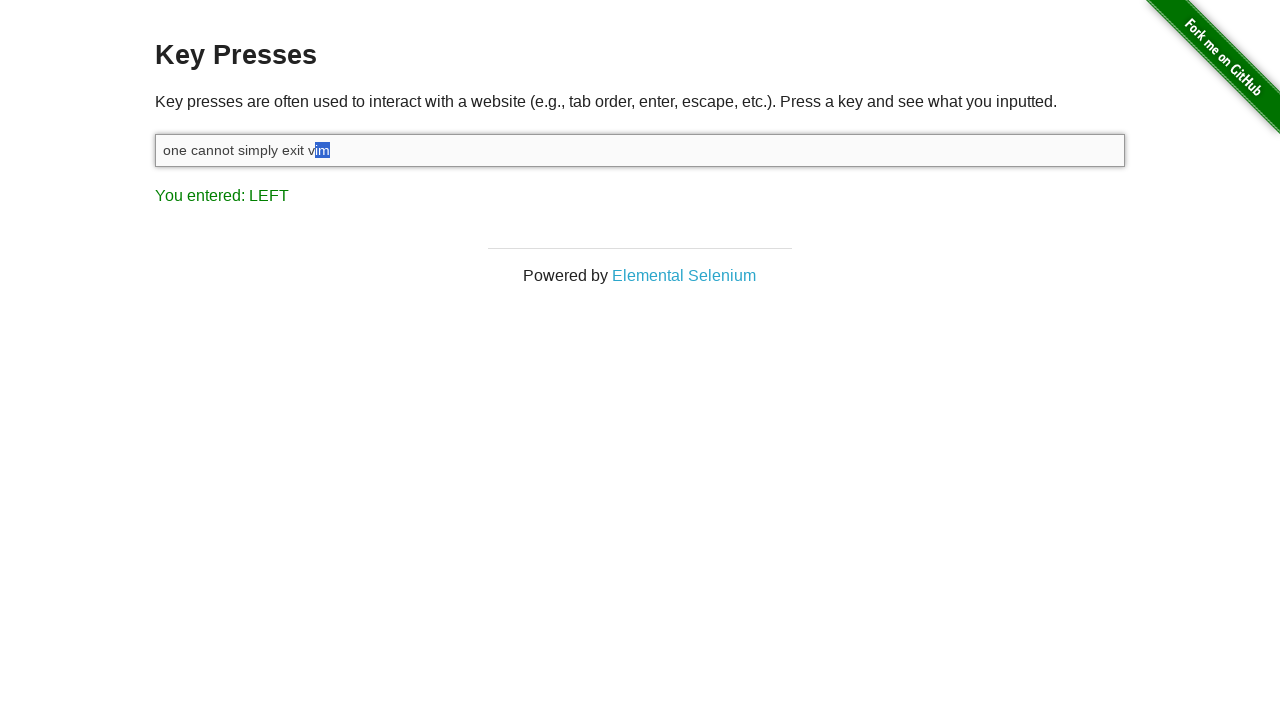

Pressed ArrowLeft to select text (character 3 of 8)
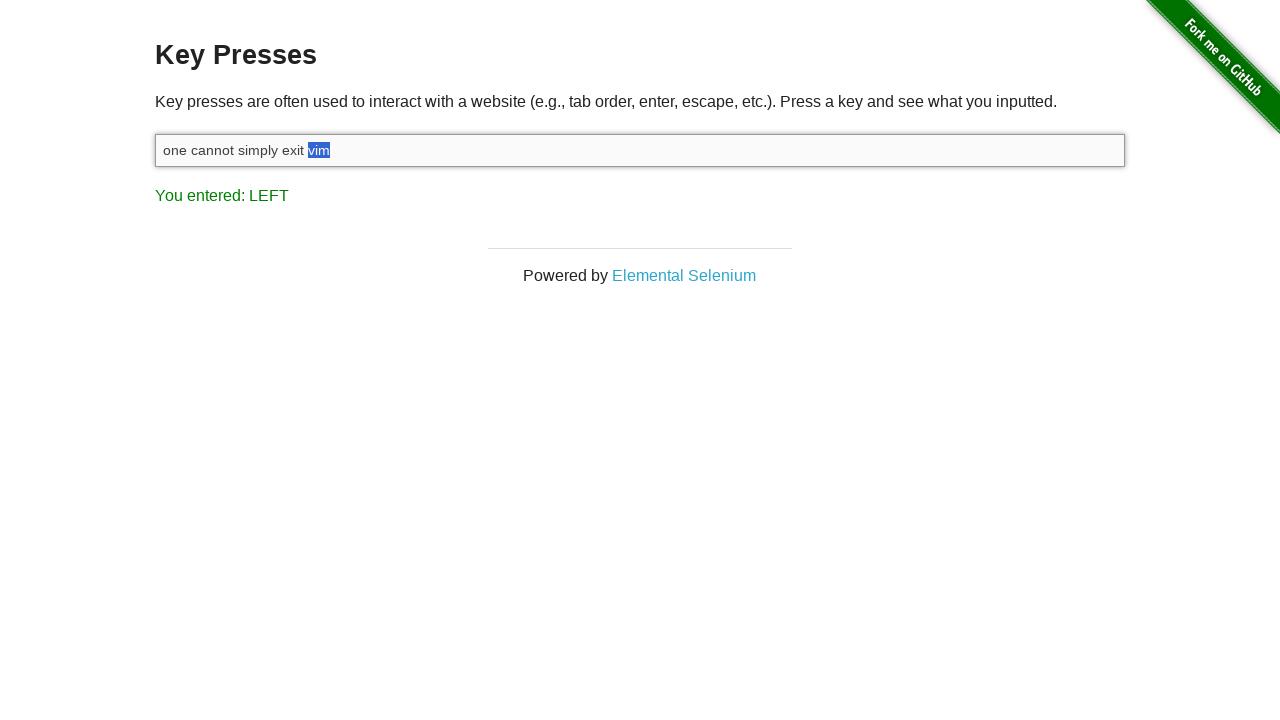

Pressed ArrowLeft to select text (character 4 of 8)
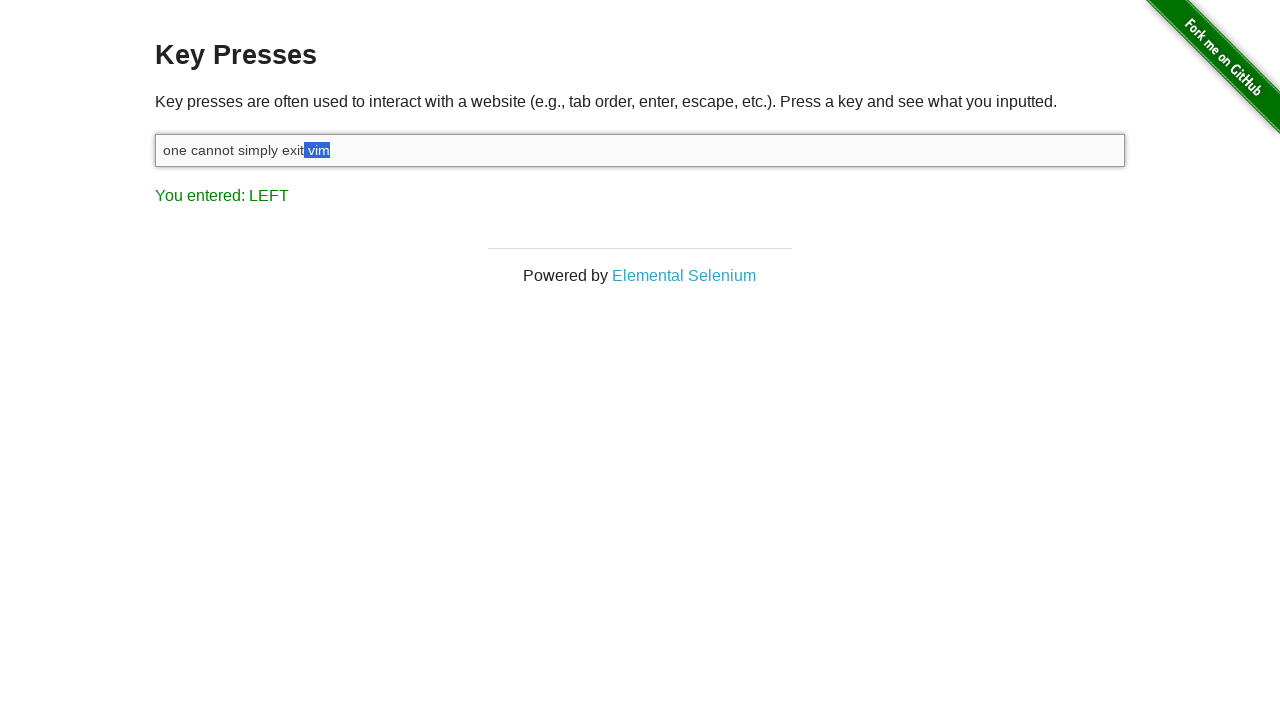

Pressed ArrowLeft to select text (character 5 of 8)
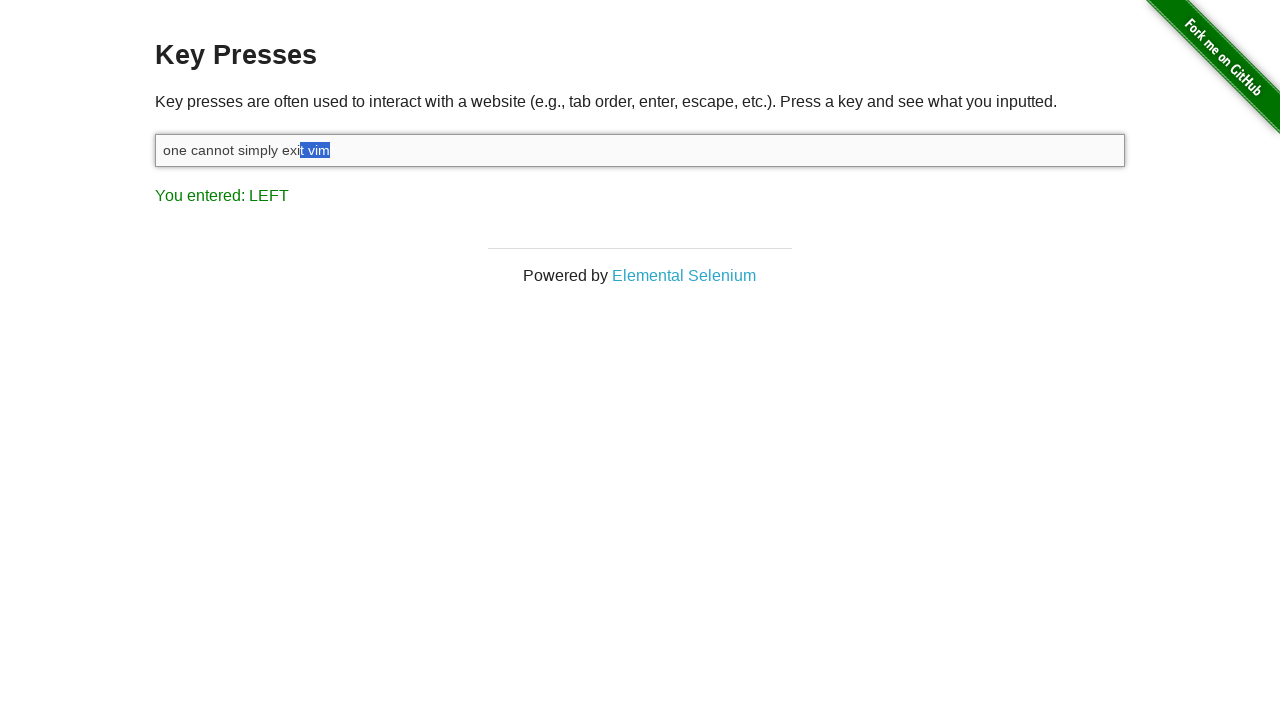

Pressed ArrowLeft to select text (character 6 of 8)
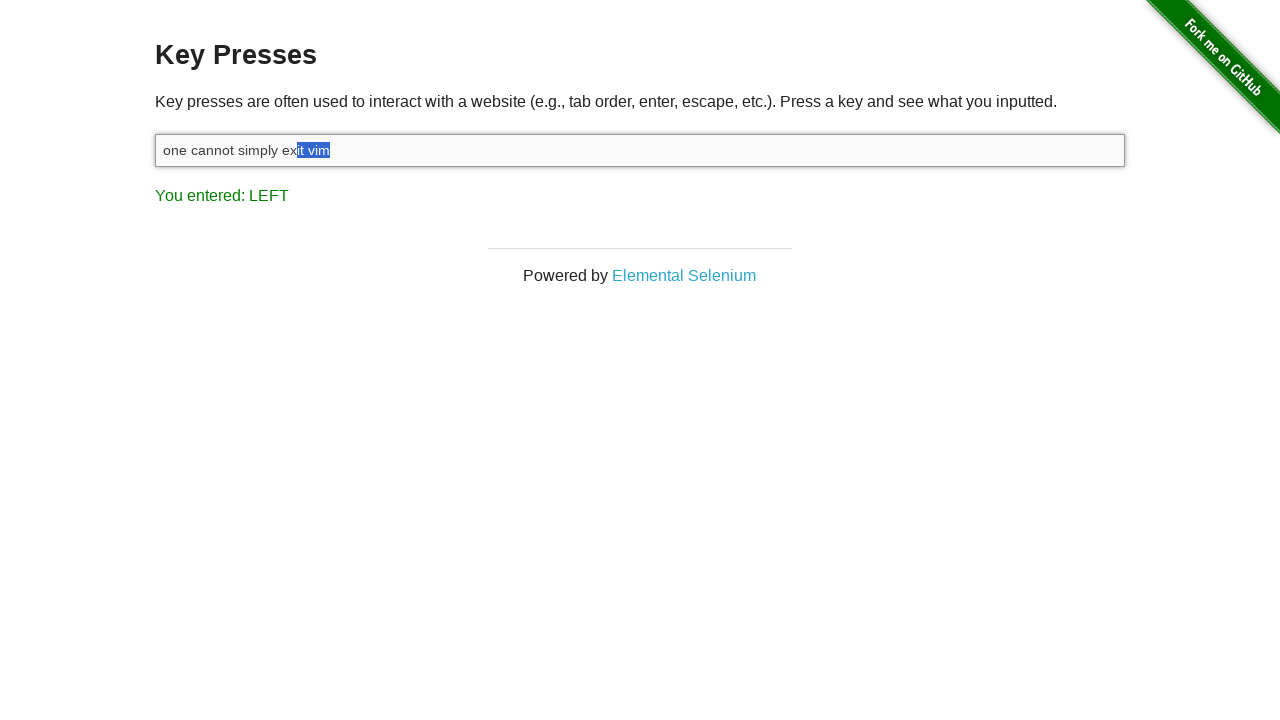

Pressed ArrowLeft to select text (character 7 of 8)
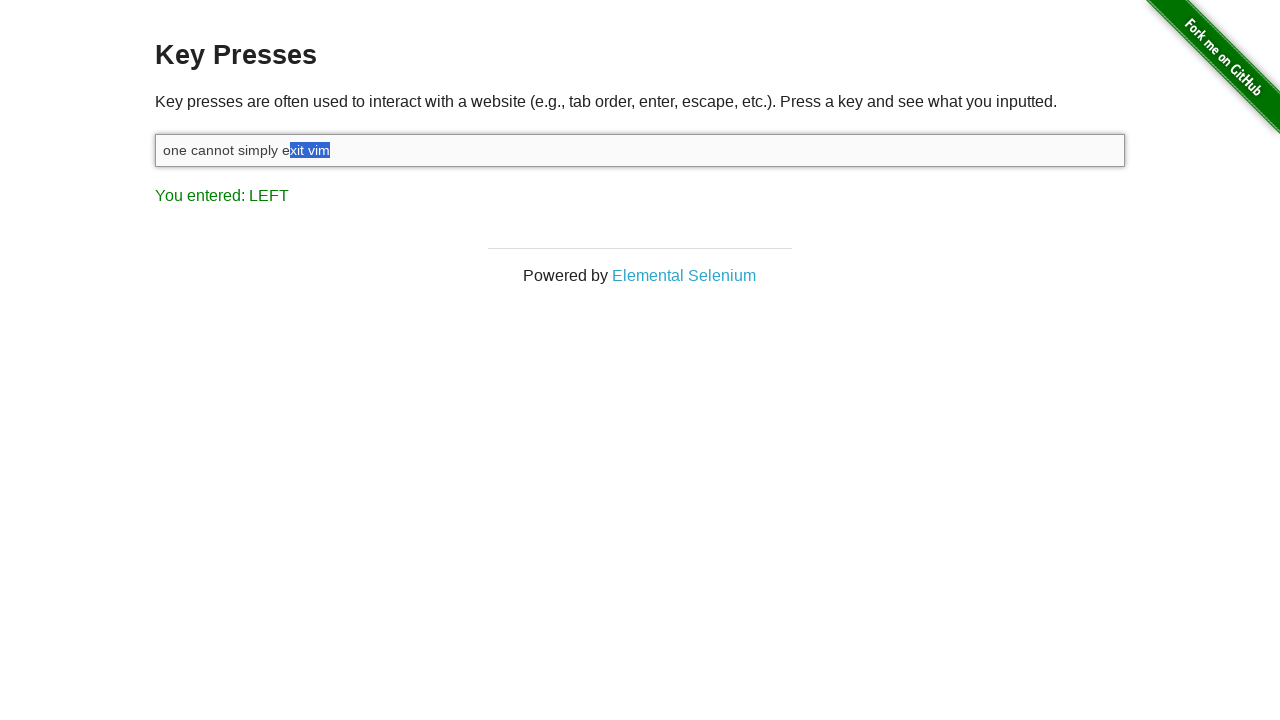

Pressed ArrowLeft to select text (character 8 of 8)
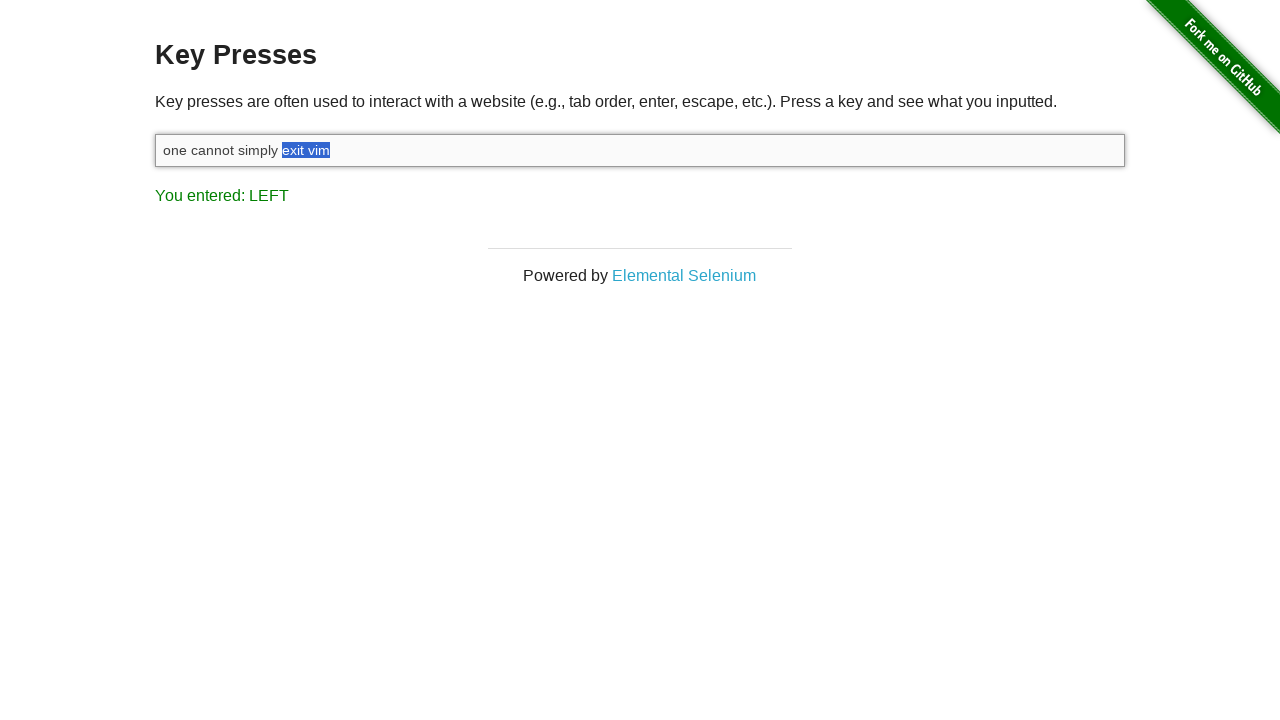

Released Shift key after selecting 'exit vim'
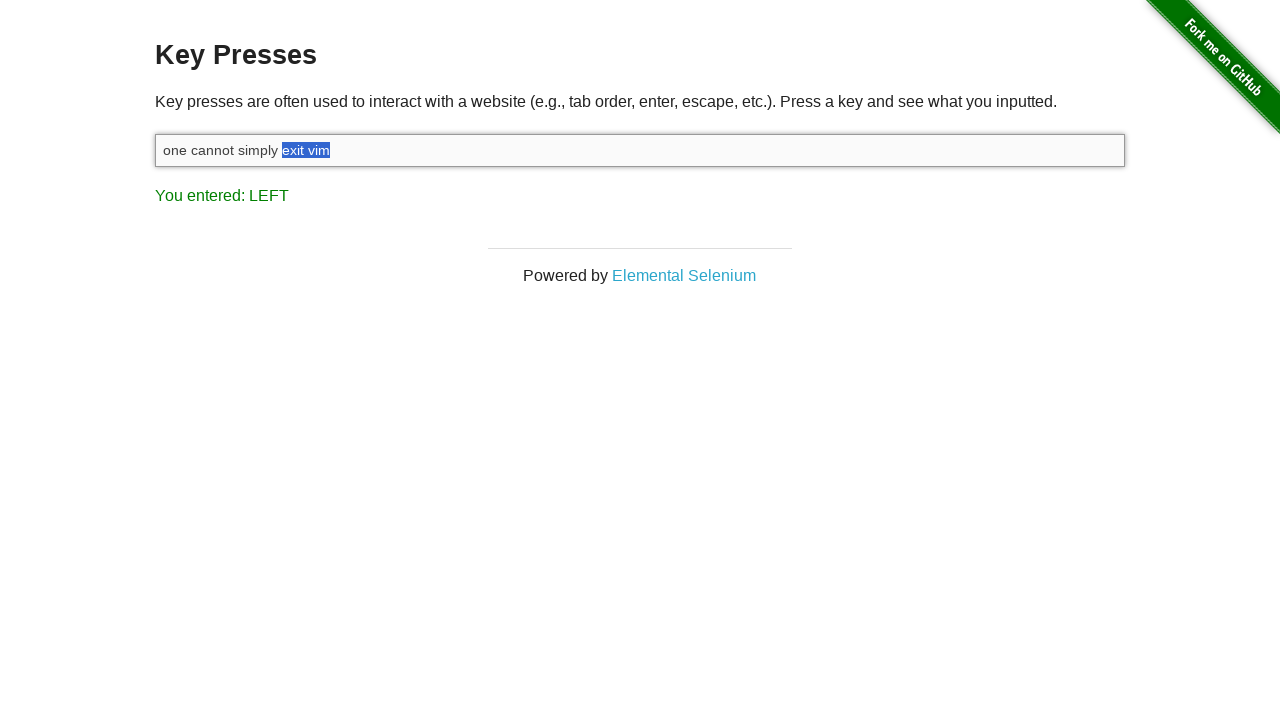

Pressed Backspace to delete selected text
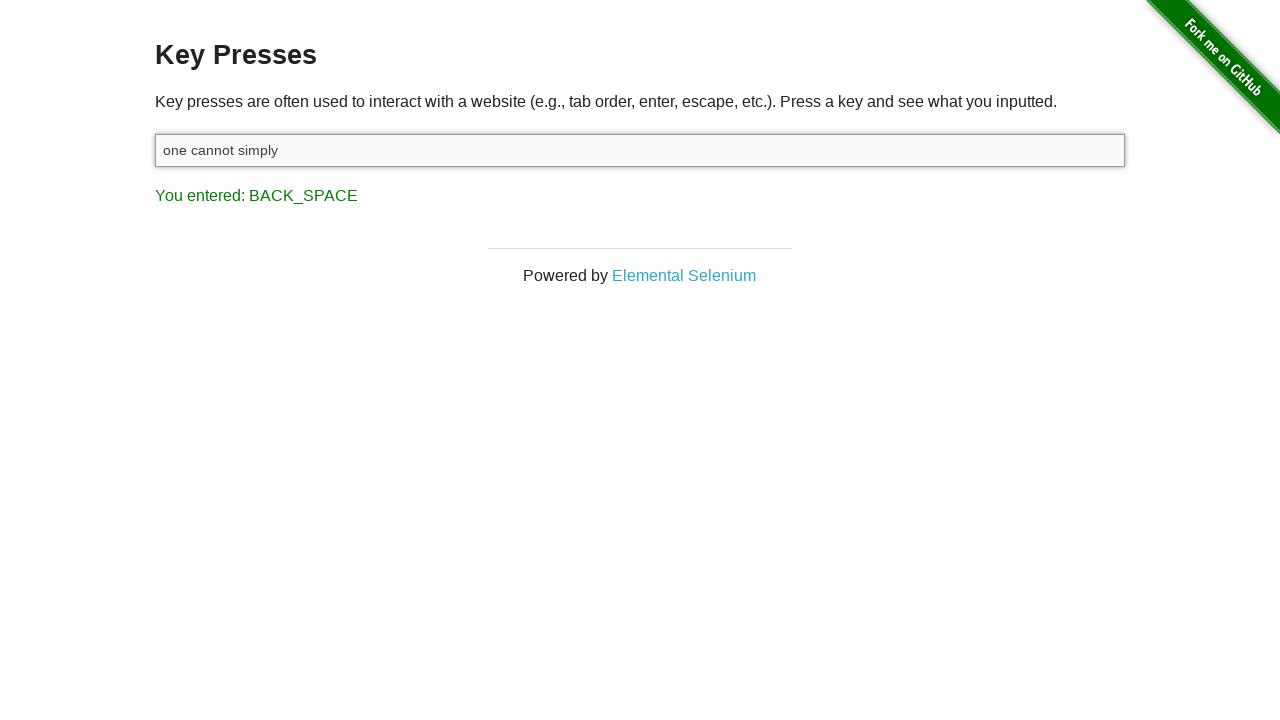

Typed replacement text 'give it a try'
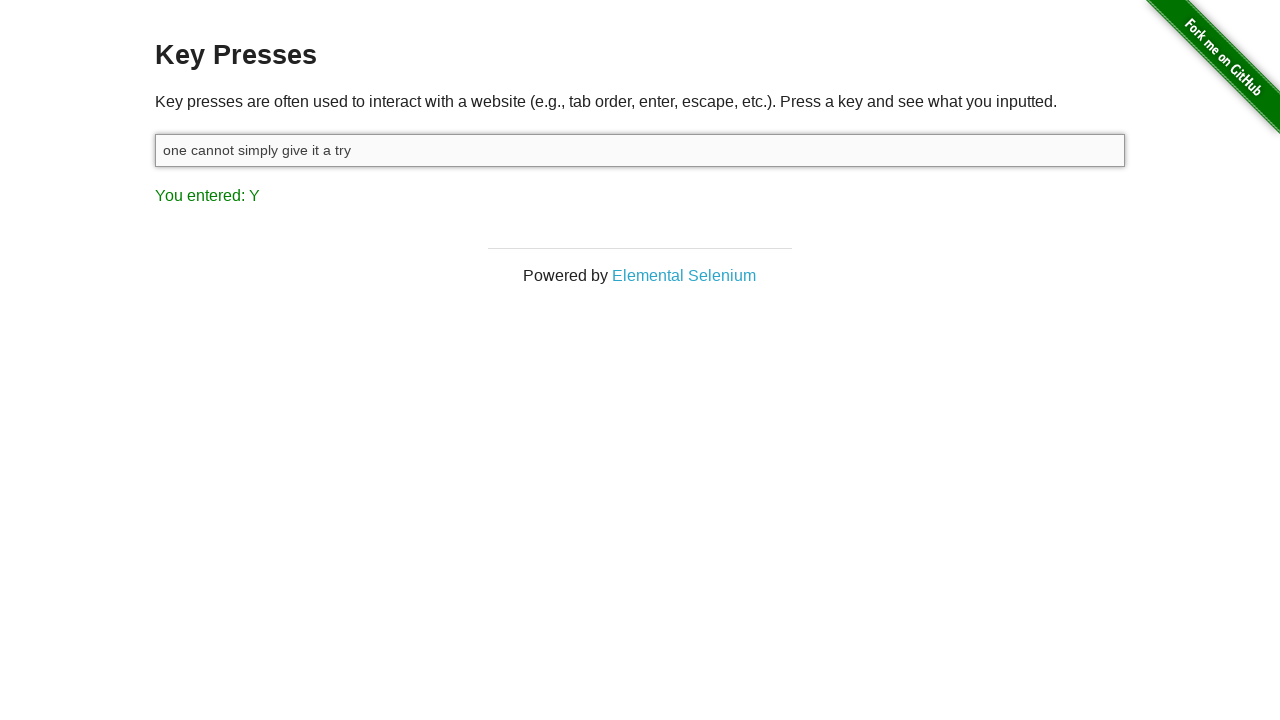

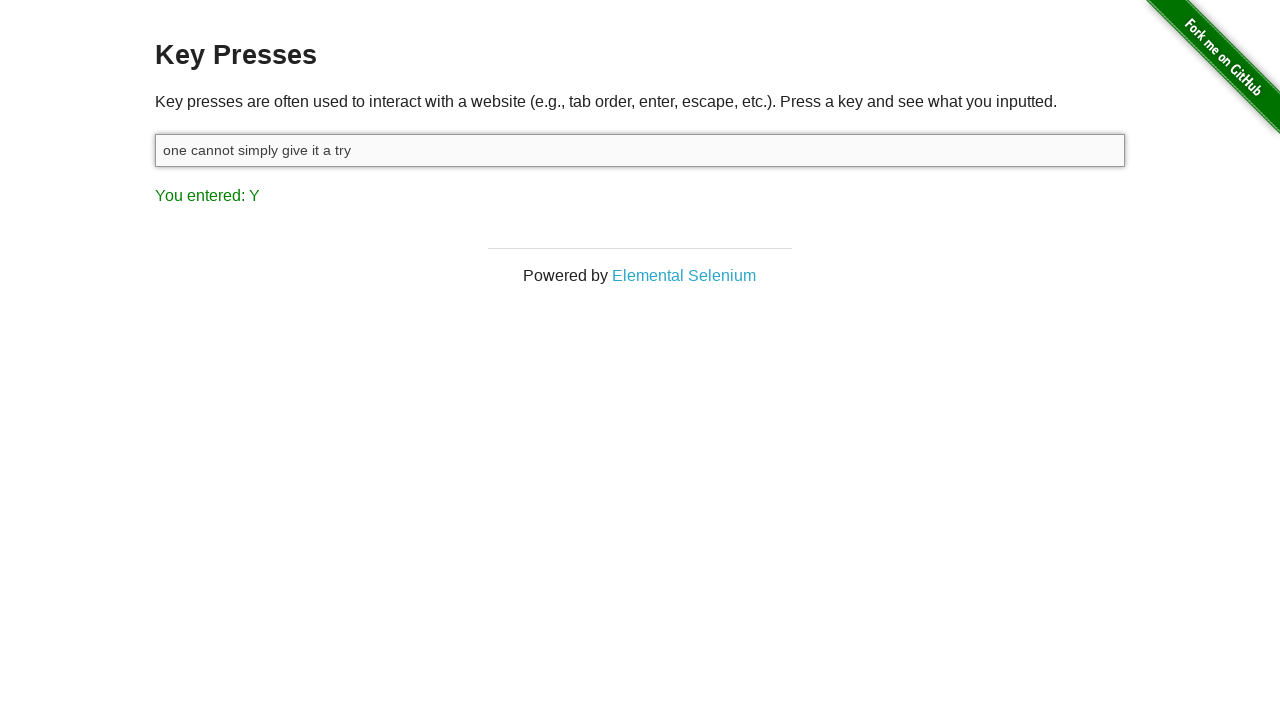